Navigates to DemoQA forms page, clicks on the first group header (Elements section), and then clicks on the Web Tables menu item using JavaScript execution

Starting URL: https://demoqa.com/forms

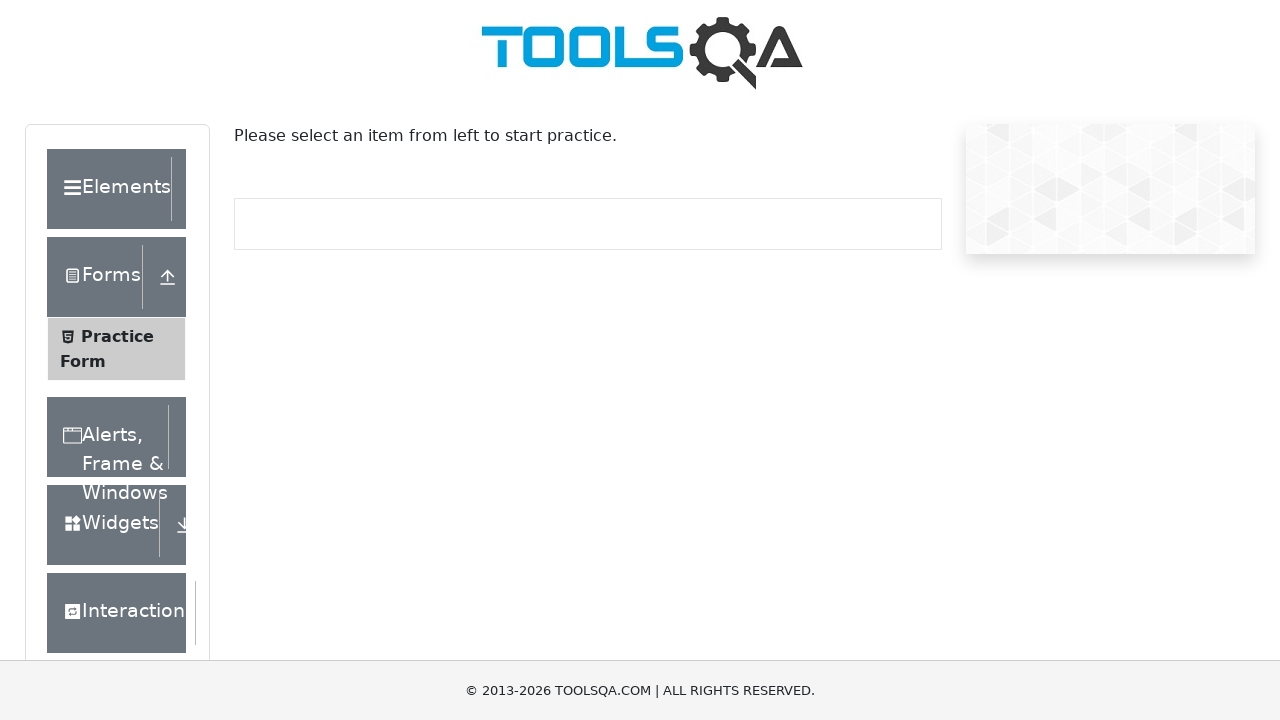

Clicked on the first group header (Elements section) at (116, 189) on (//span[@class='group-header'])[1]
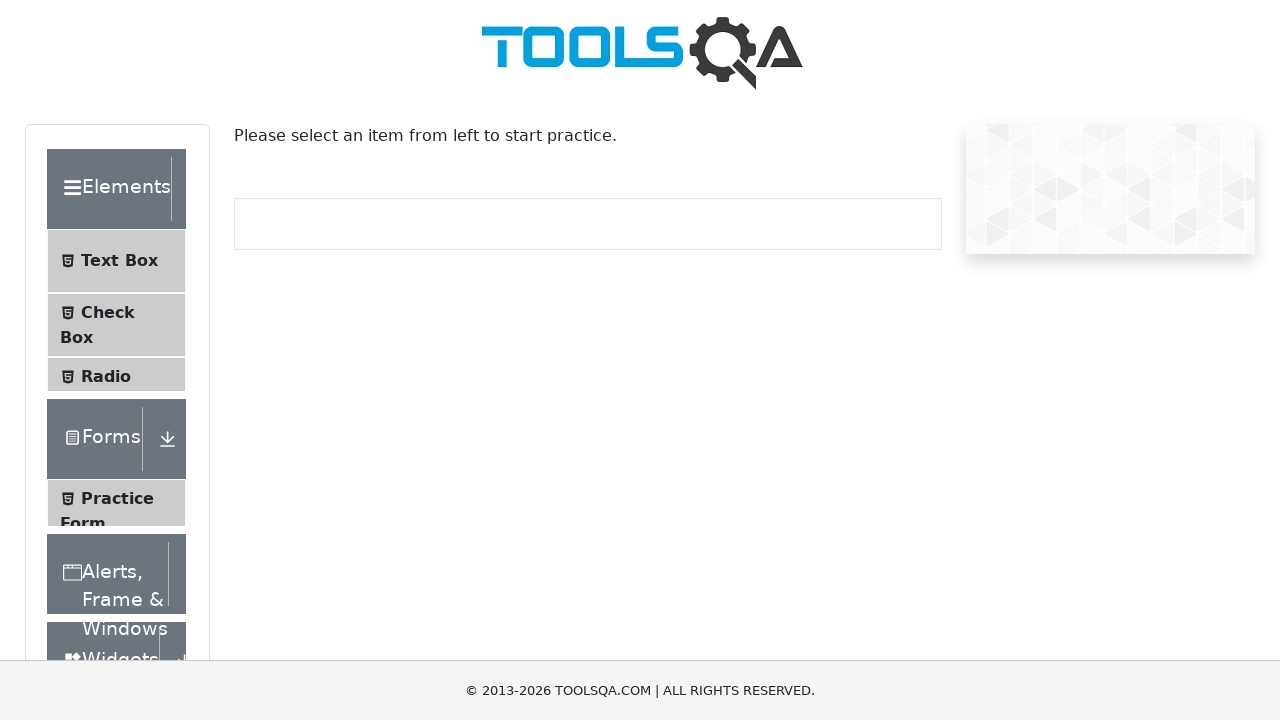

Clicked on Web Tables menu item using XPath at (100, 440) on xpath=//*[text()='Web Tables']
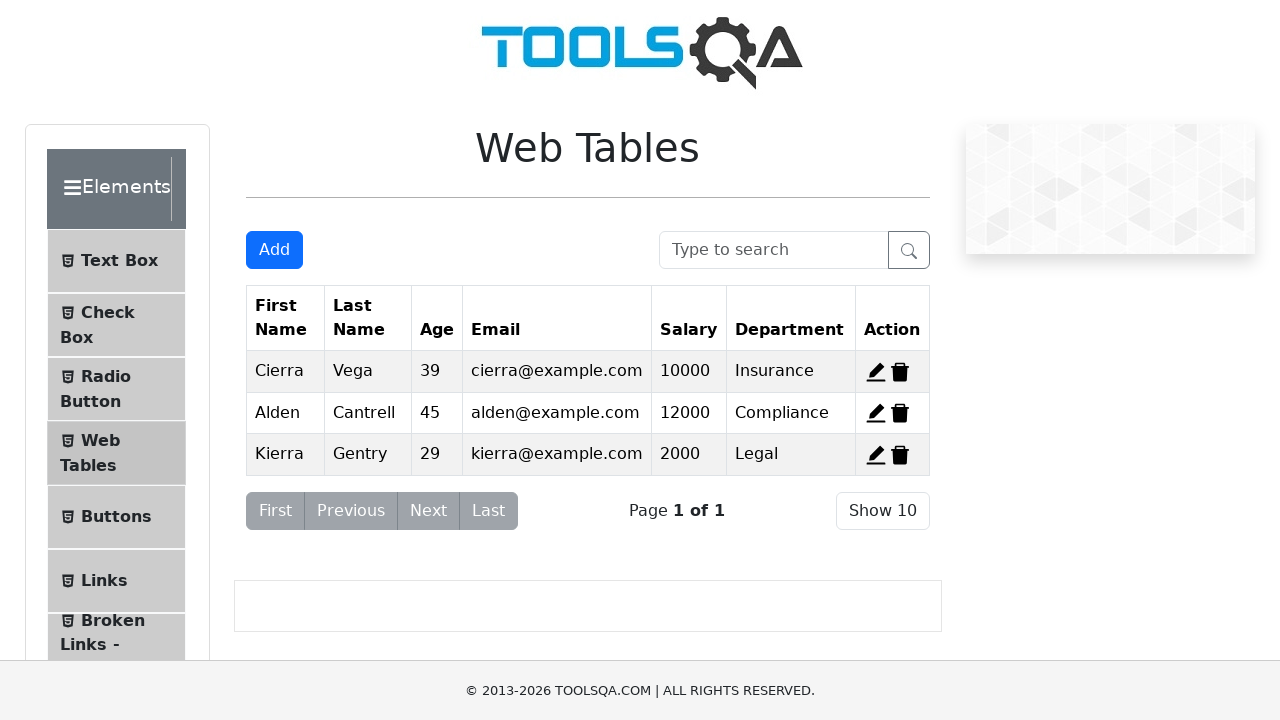

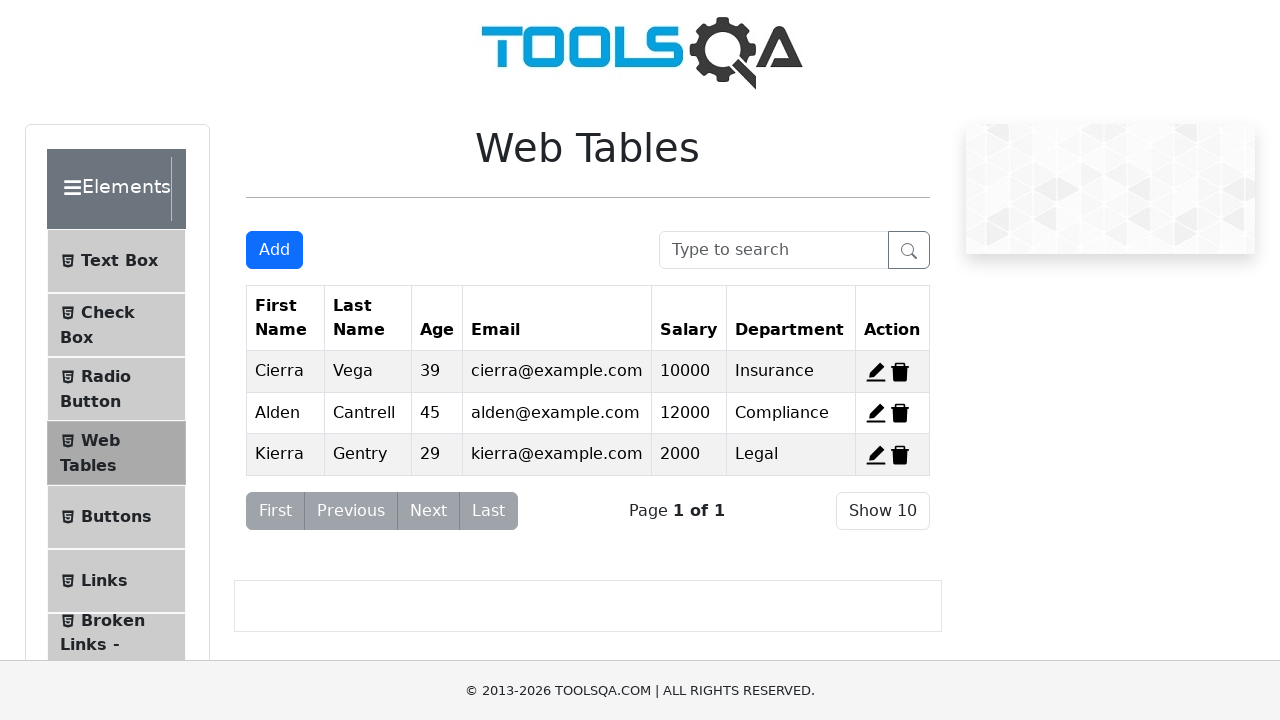